Tests simple JavaScript alert by clicking the button, reading the alert text, and accepting it

Starting URL: https://v1.training-support.net/selenium/javascript-alerts

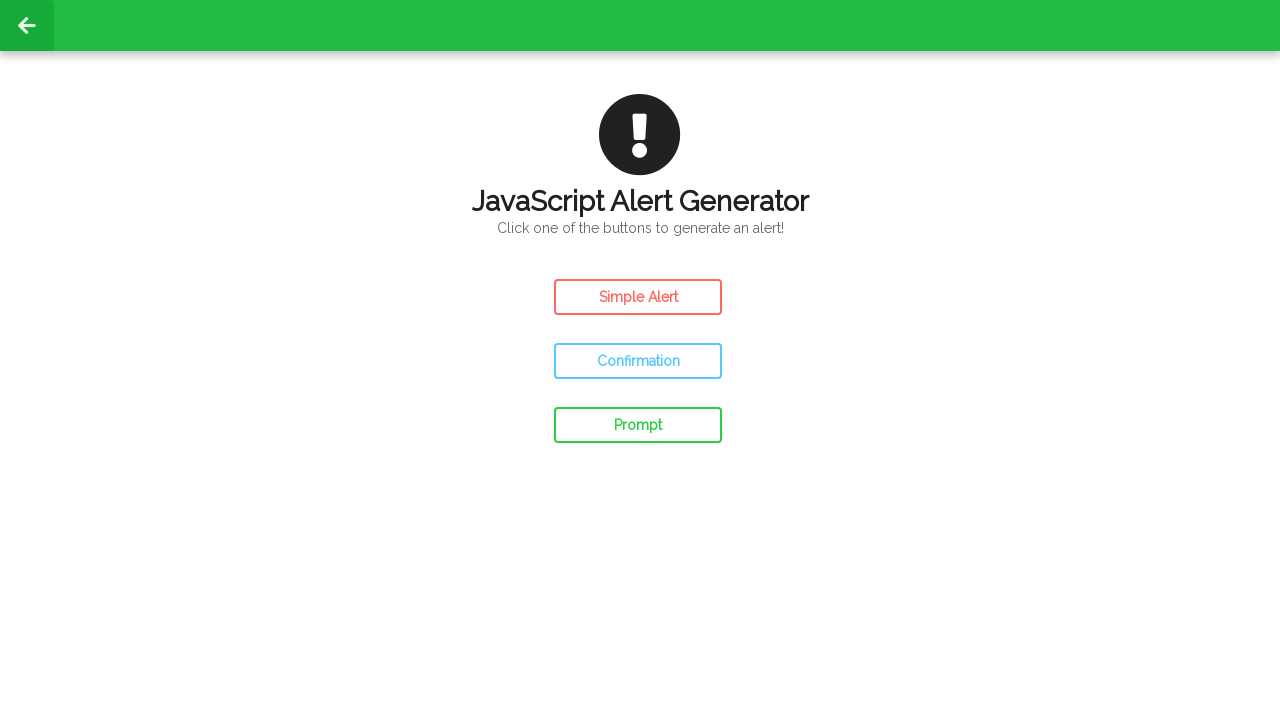

Clicked the Simple Alert button at (638, 297) on xpath=//button[text()='Simple Alert']
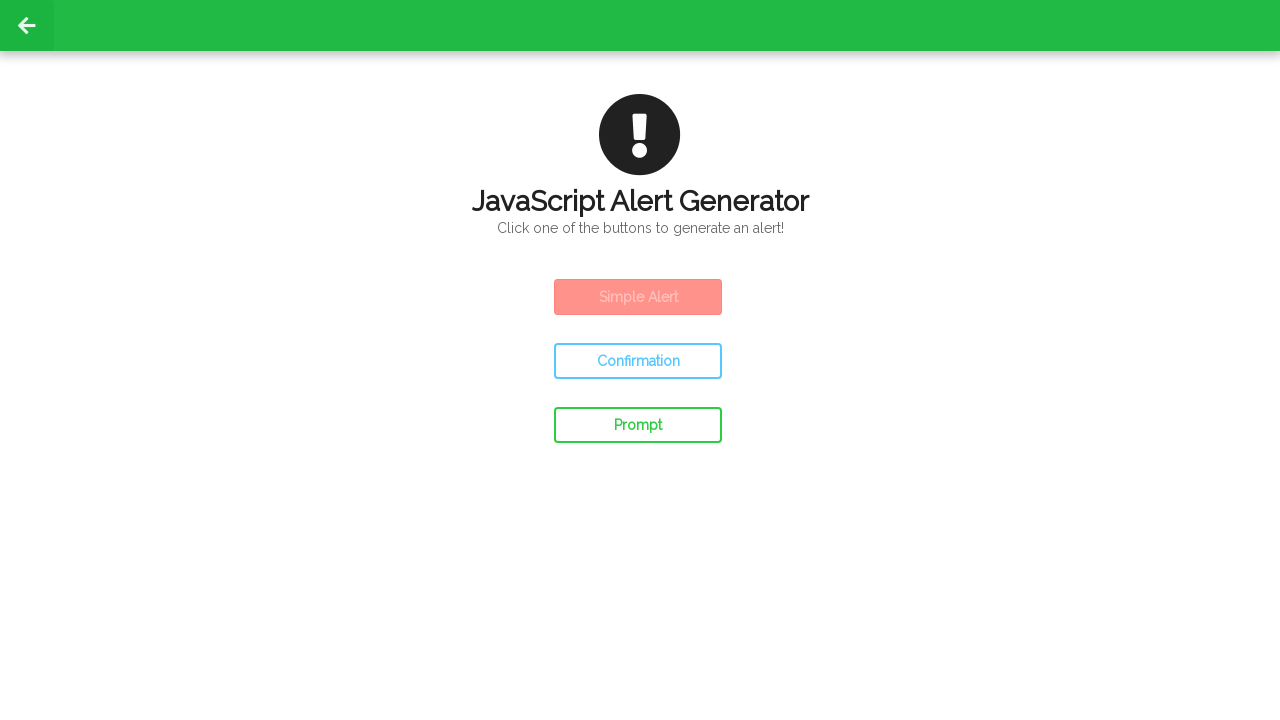

Set up dialog handler to accept alerts
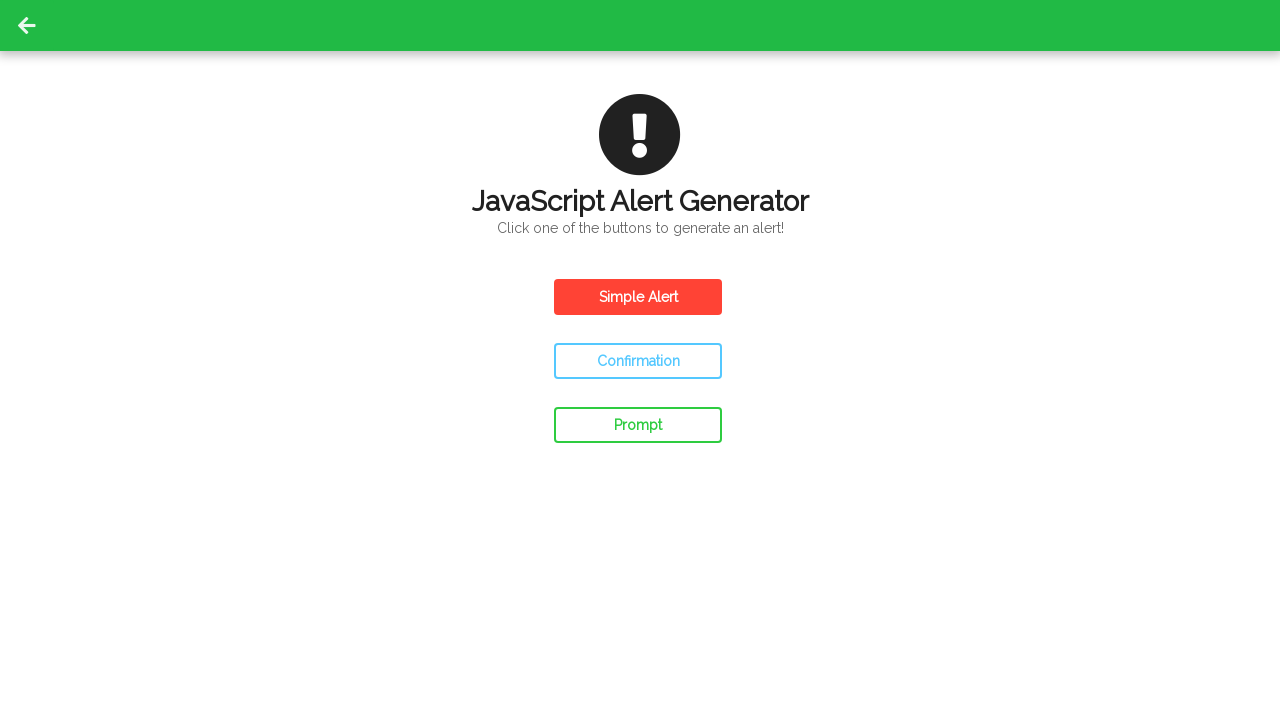

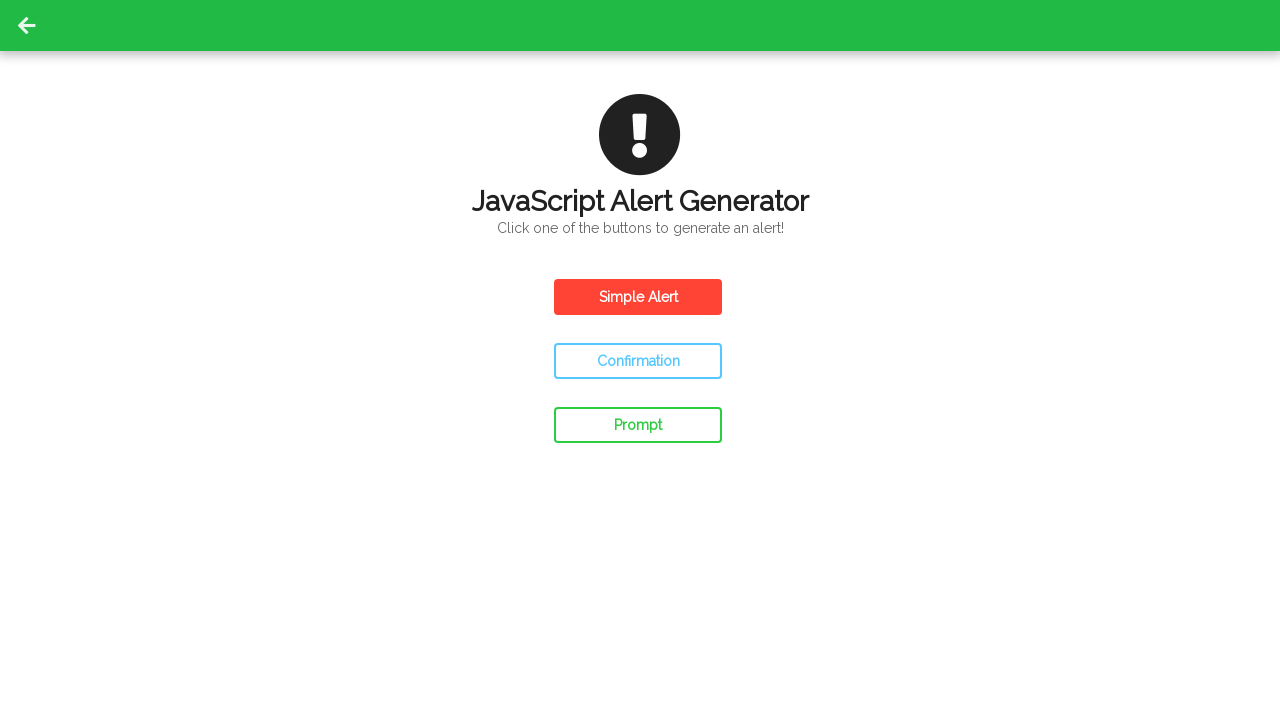